Tests an interactive math problem page by waiting for a price to change, clicking a book button, reading a value, calculating a logarithmic expression, and submitting the answer.

Starting URL: http://suninjuly.github.io/explicit_wait2.html

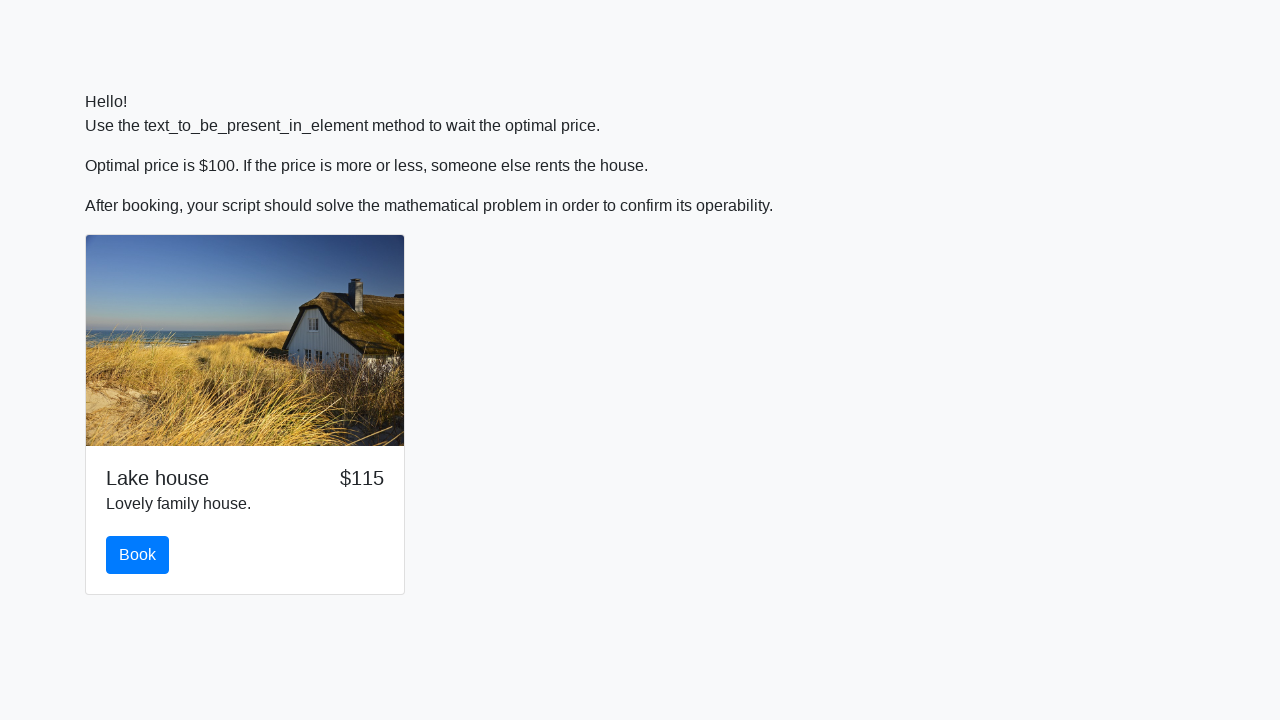

Waited for price element to change to $100
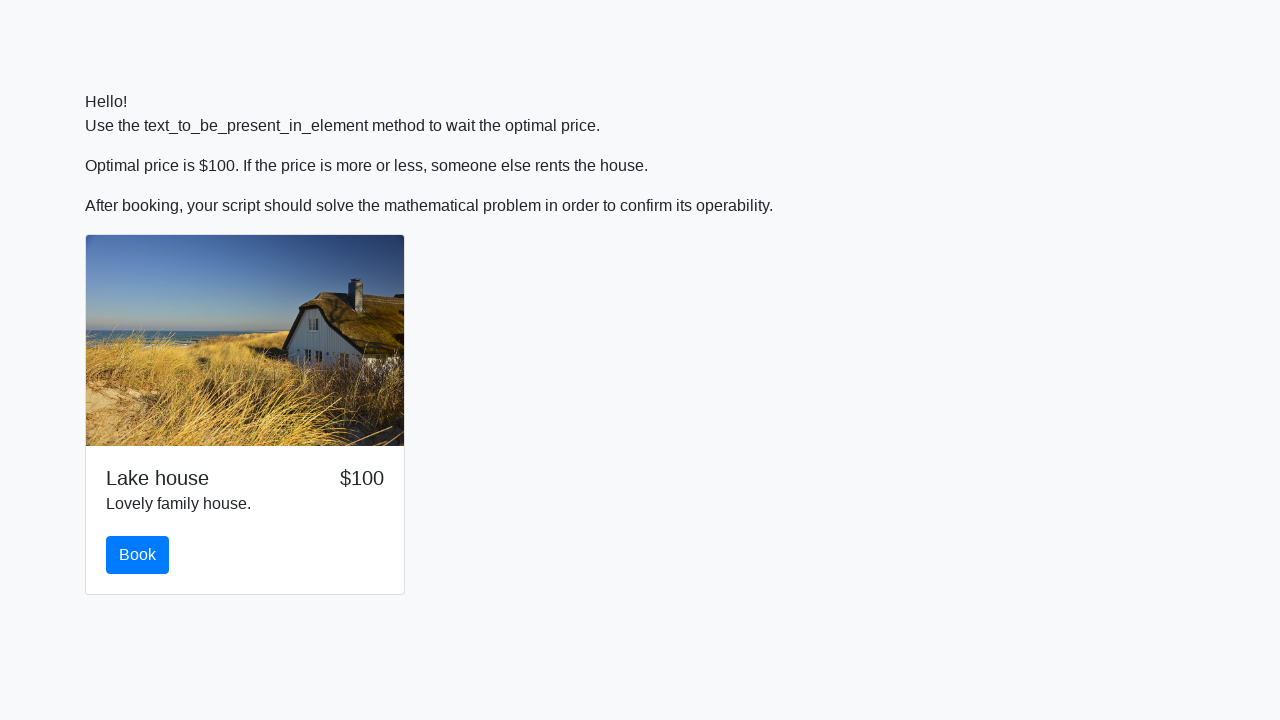

Clicked the book button at (138, 555) on #book
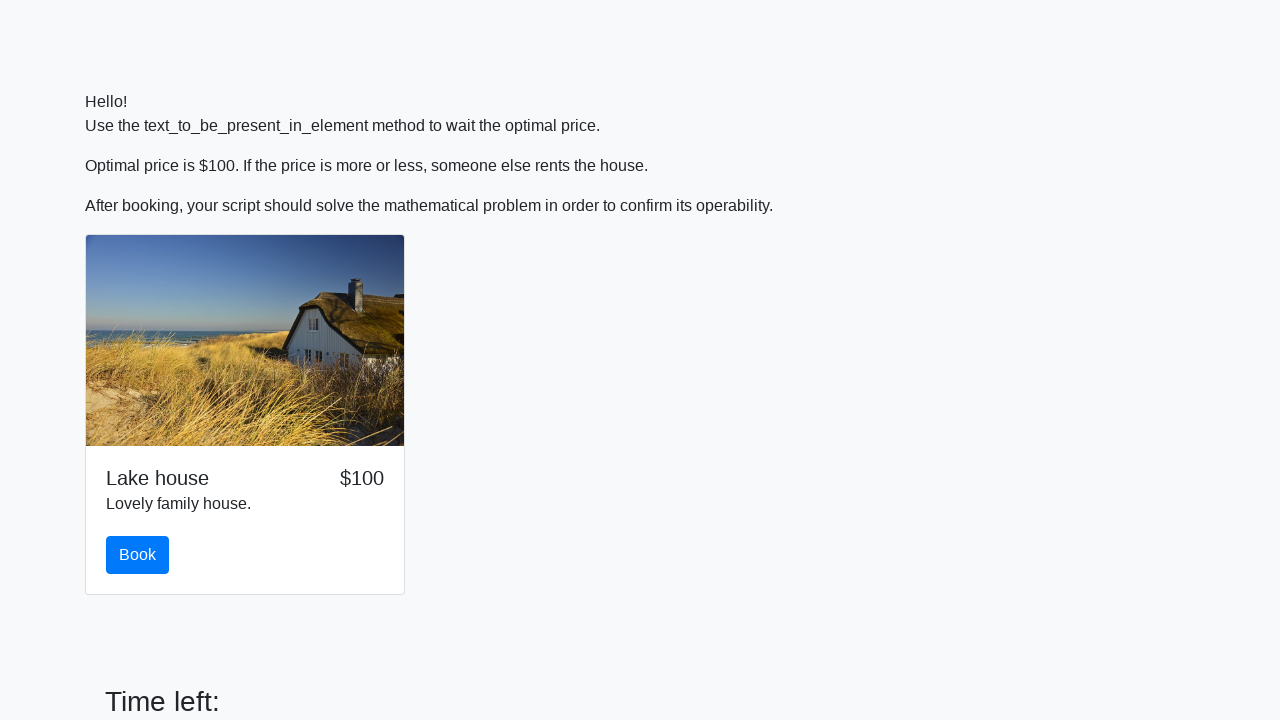

Retrieved input value: 864
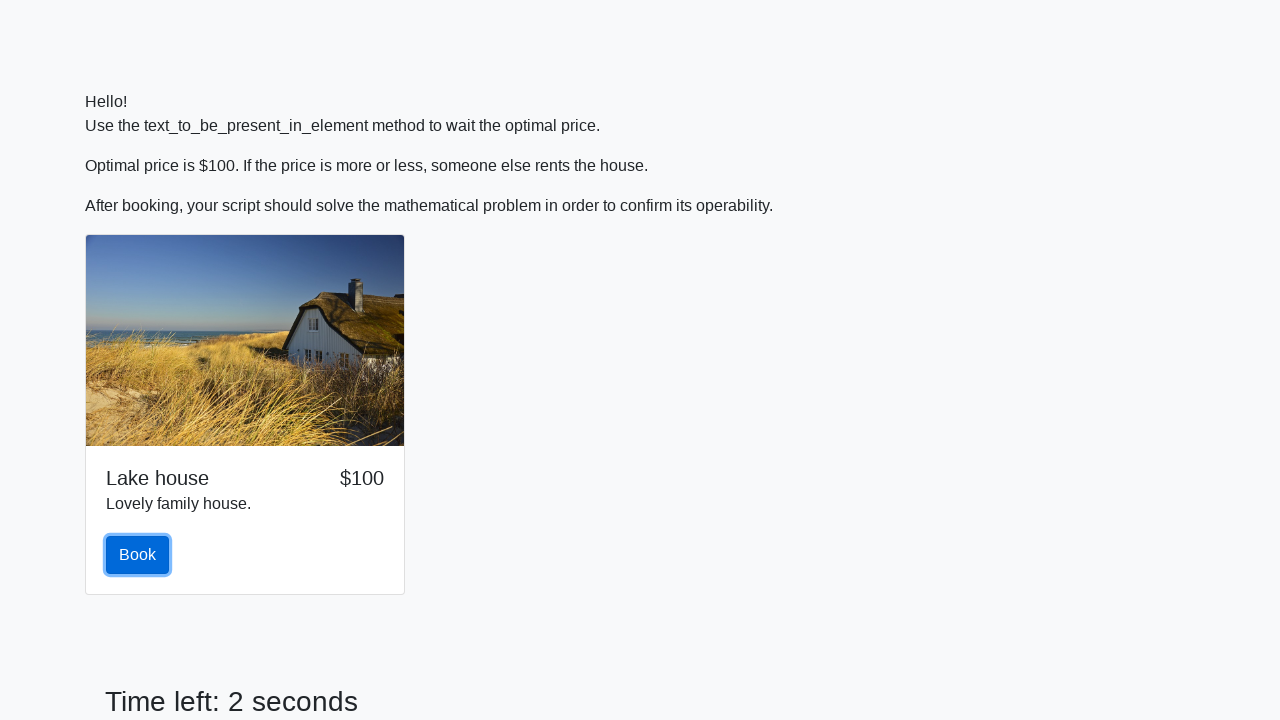

Calculated logarithmic expression: log(|12*sin(864)|) = -0.2960286457953951
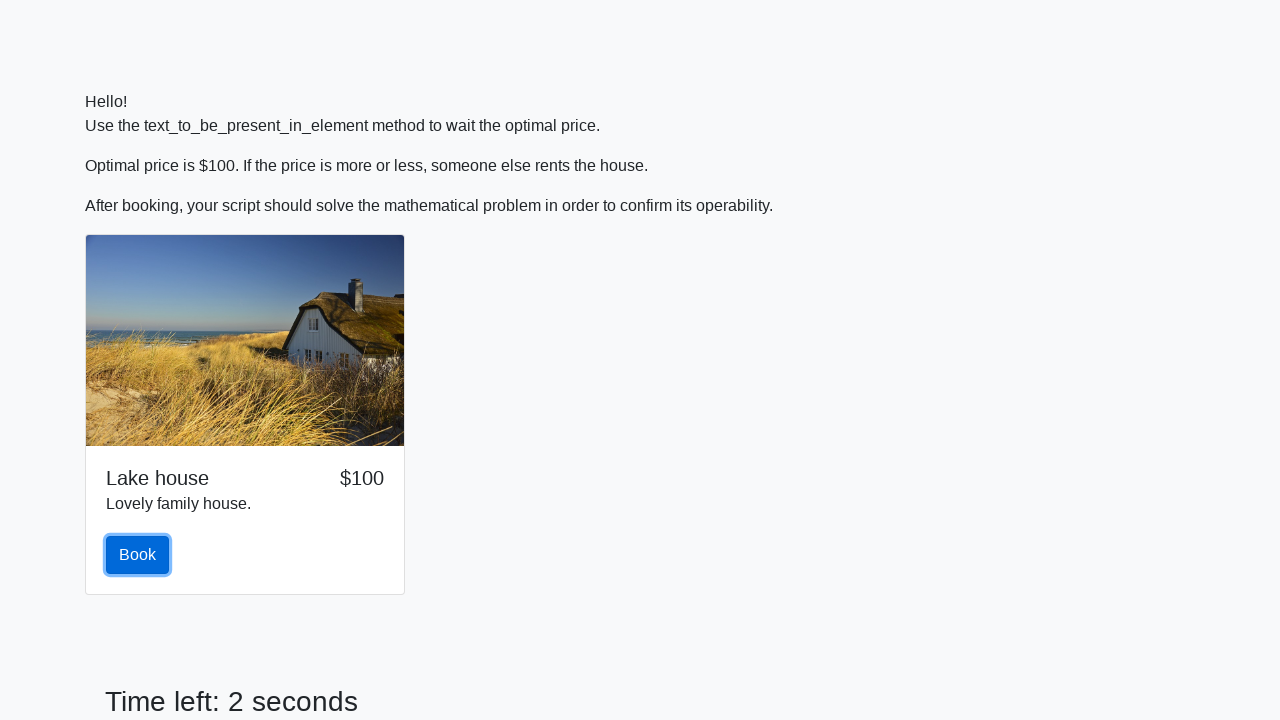

Filled answer field with calculated value: -0.2960286457953951 on #answer
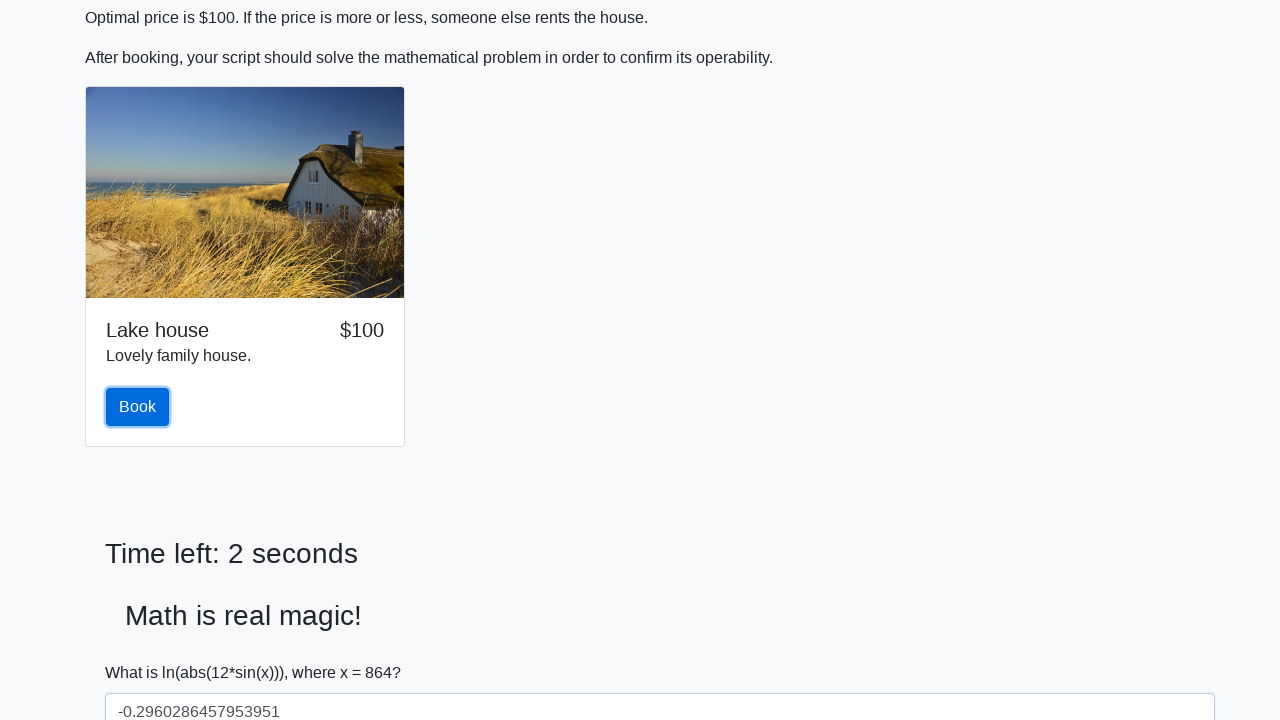

Clicked the solve button to submit answer at (143, 651) on #solve
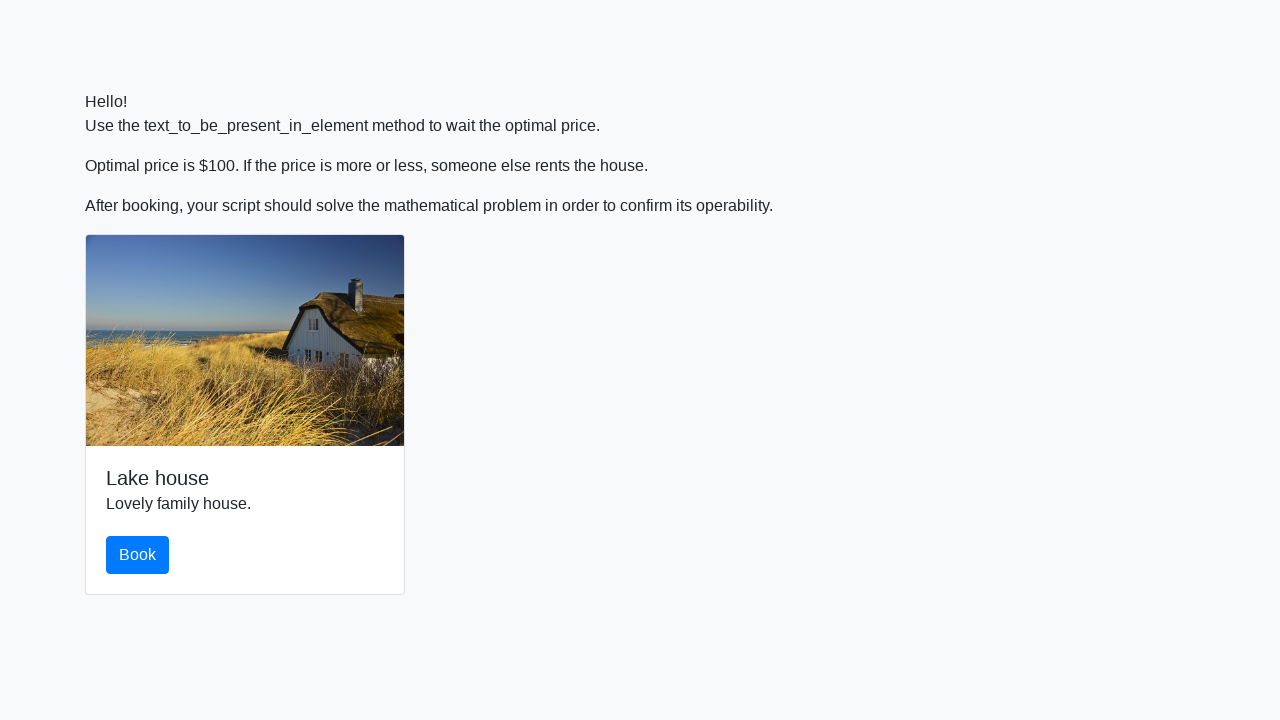

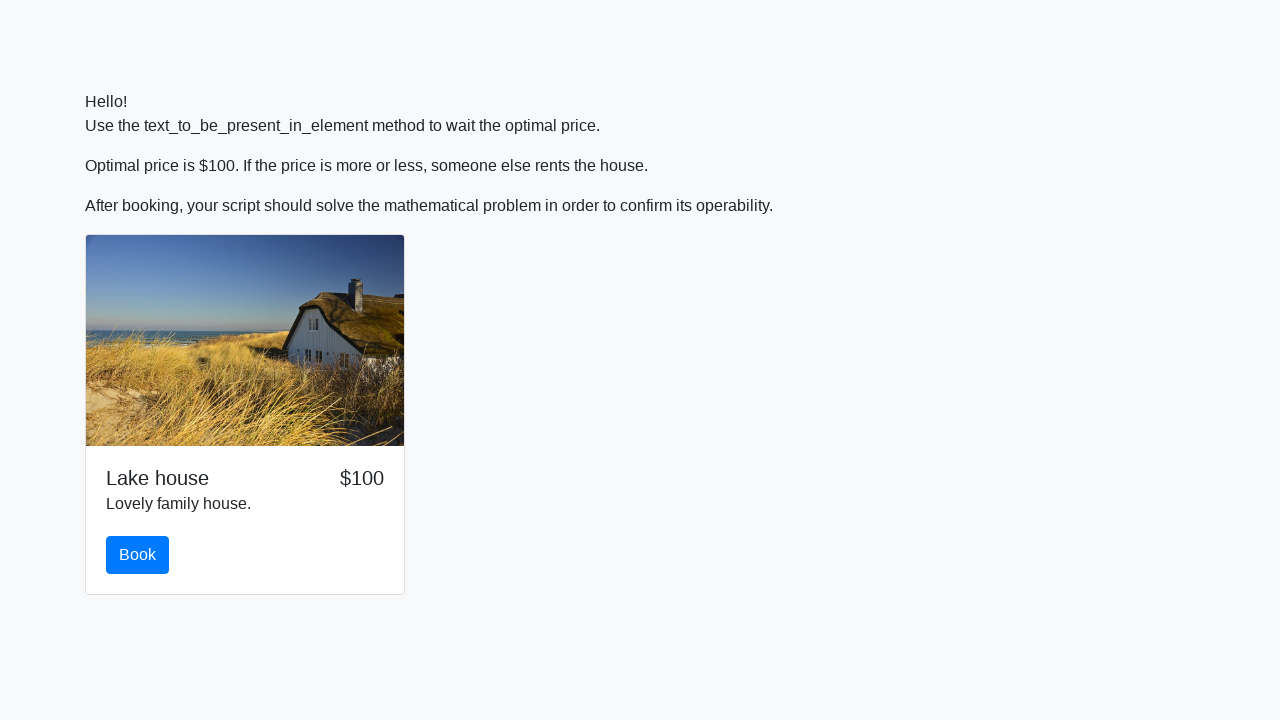